Tests basic web page navigation by clicking on a "Normal load website" element and verifying the page title heading displays correctly

Starting URL: https://curso.testautomation.es

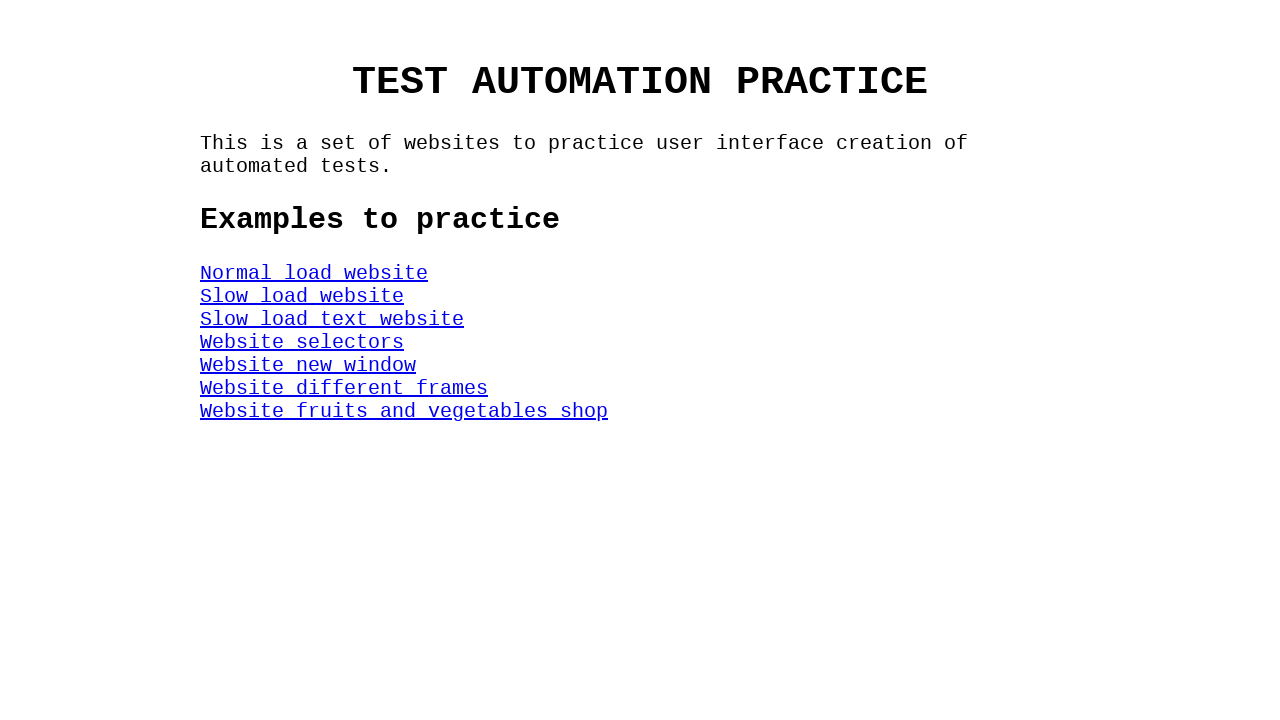

Clicked on 'Normal load website' element at (314, 273) on #NormalWeb
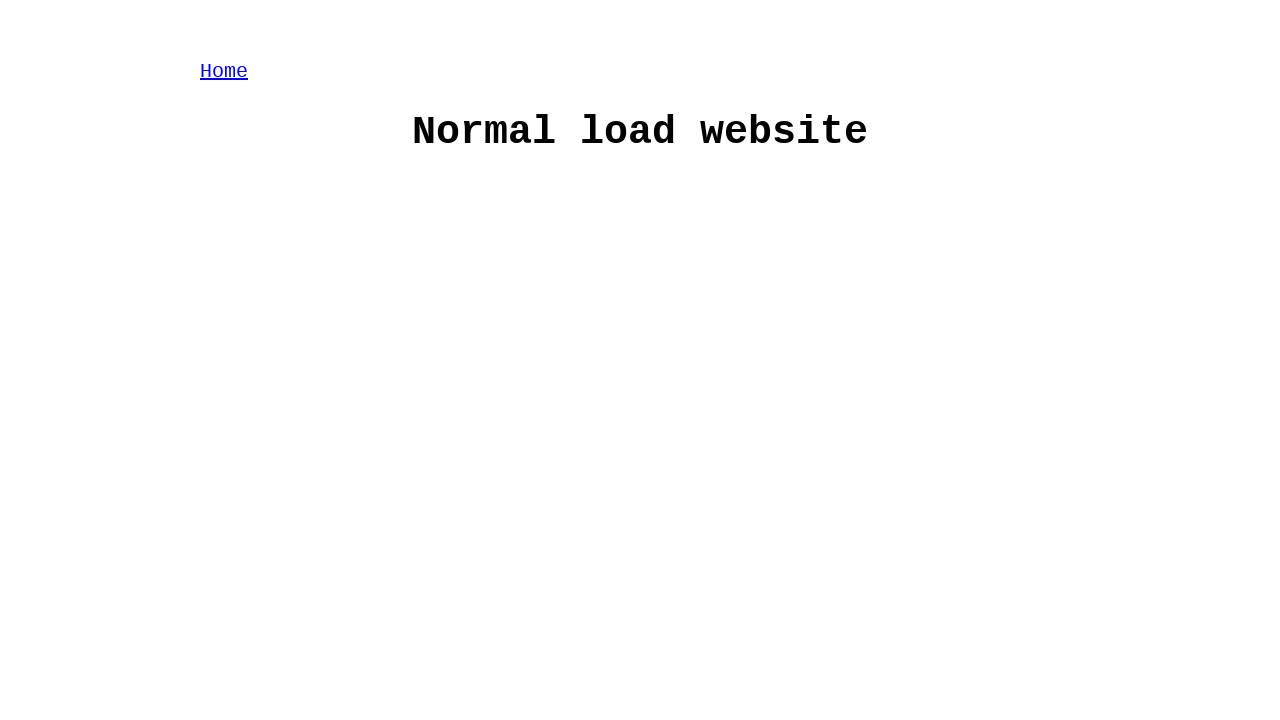

H1 heading element is present and visible
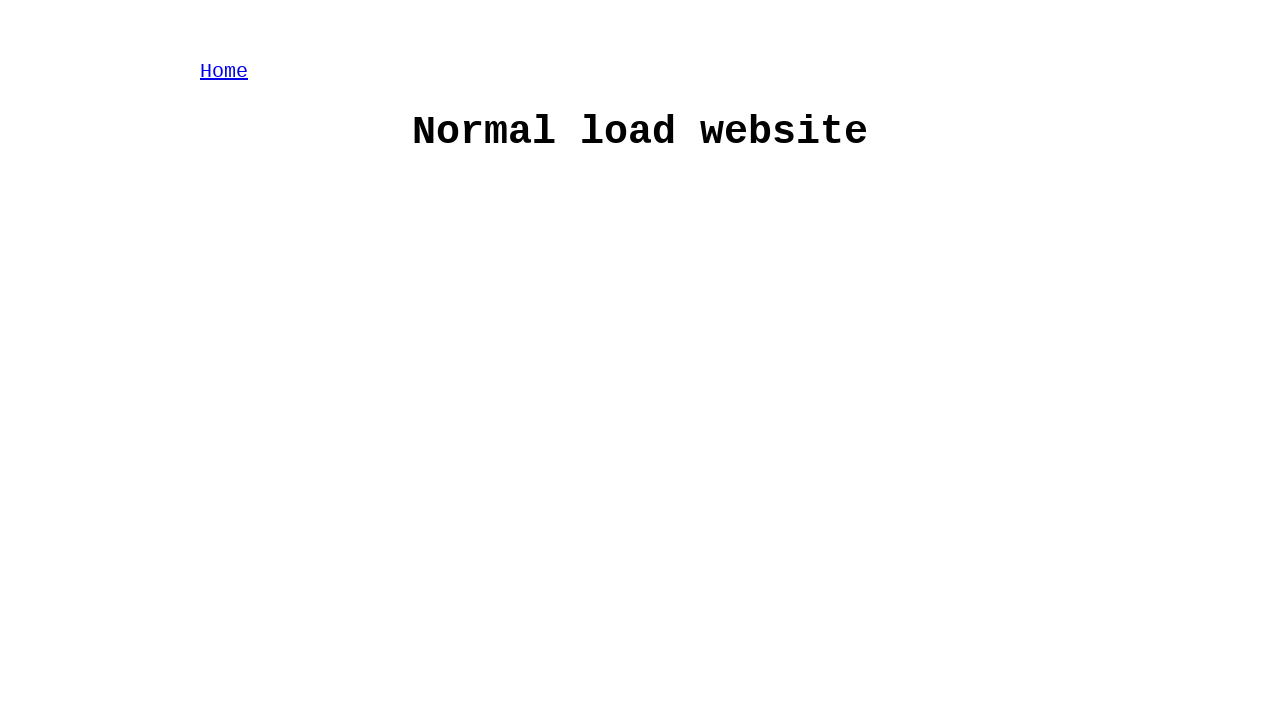

Verified page title heading displays 'Normal load website'
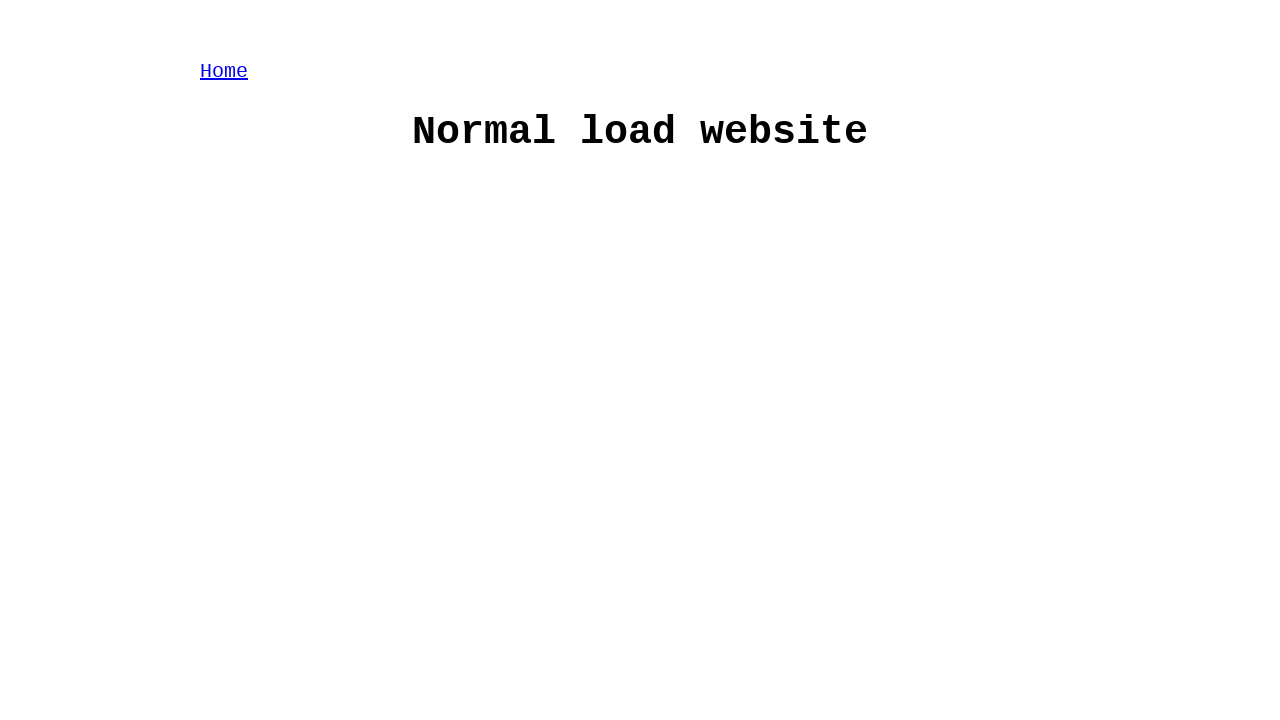

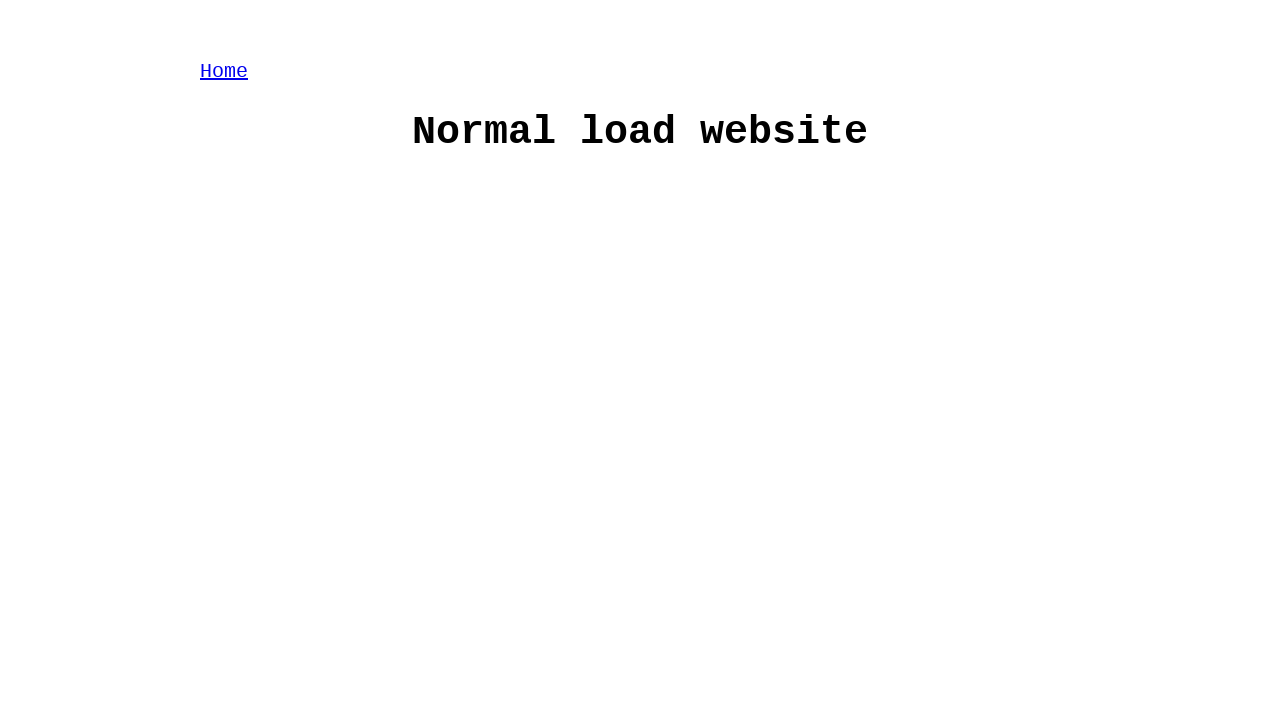